Tests filtering to display only completed todo items

Starting URL: https://demo.playwright.dev/todomvc

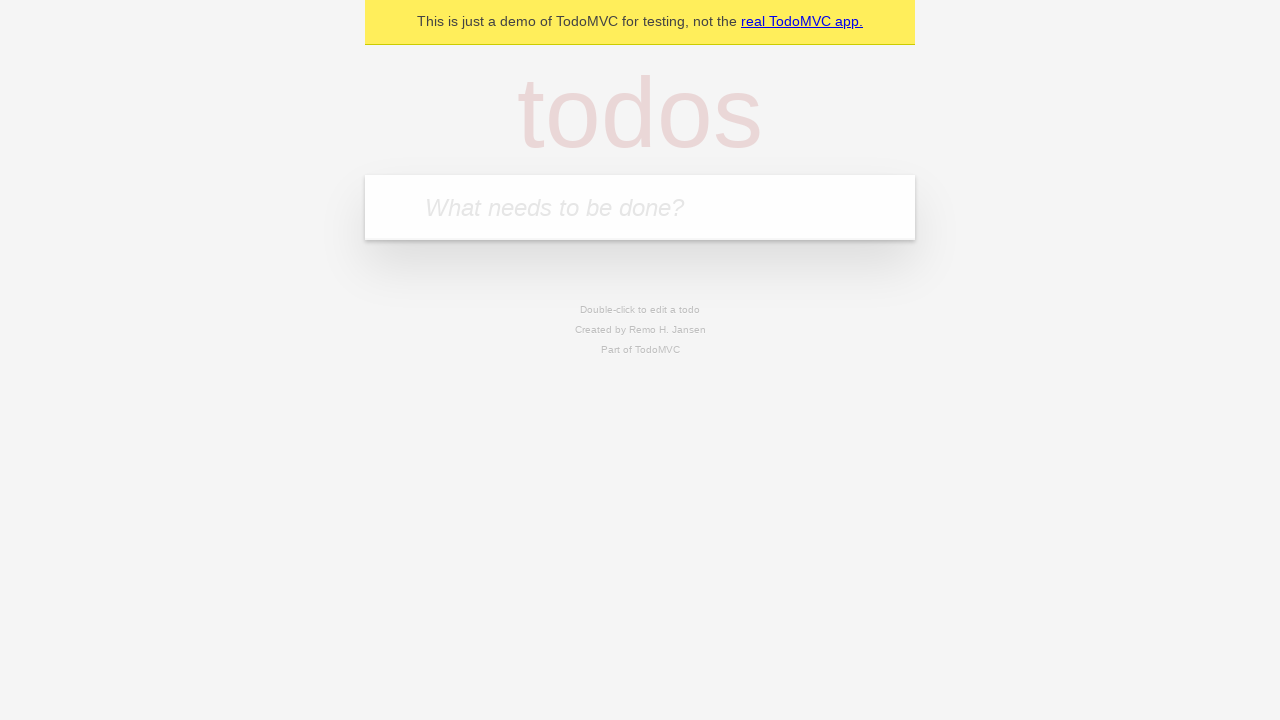

Filled todo input with 'buy some cheese' on internal:attr=[placeholder="What needs to be done?"i]
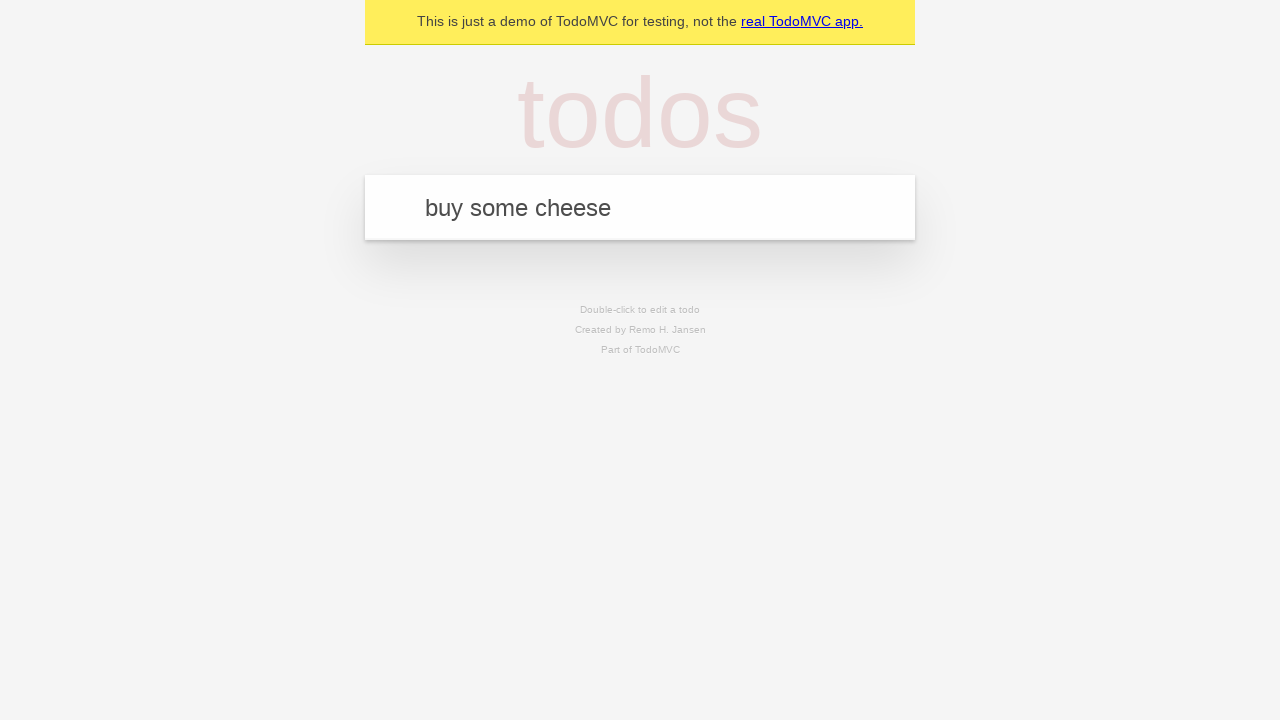

Pressed Enter to create todo 'buy some cheese' on internal:attr=[placeholder="What needs to be done?"i]
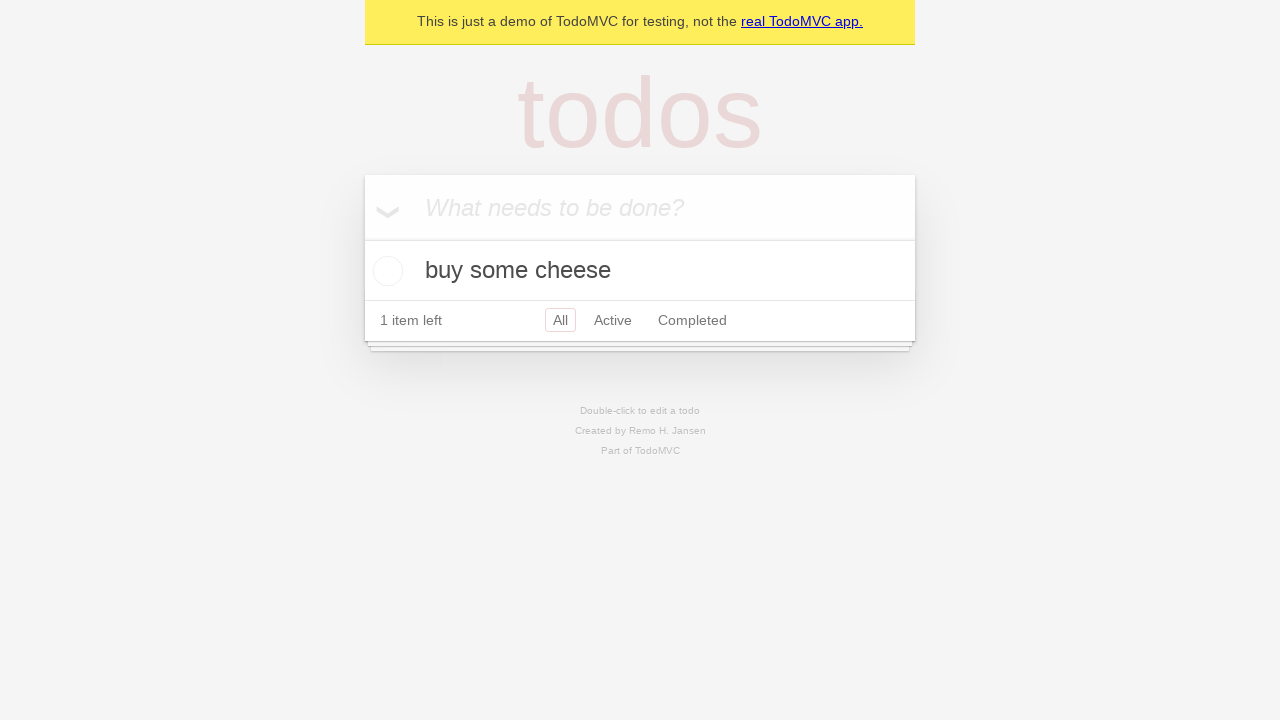

Filled todo input with 'feed the cat' on internal:attr=[placeholder="What needs to be done?"i]
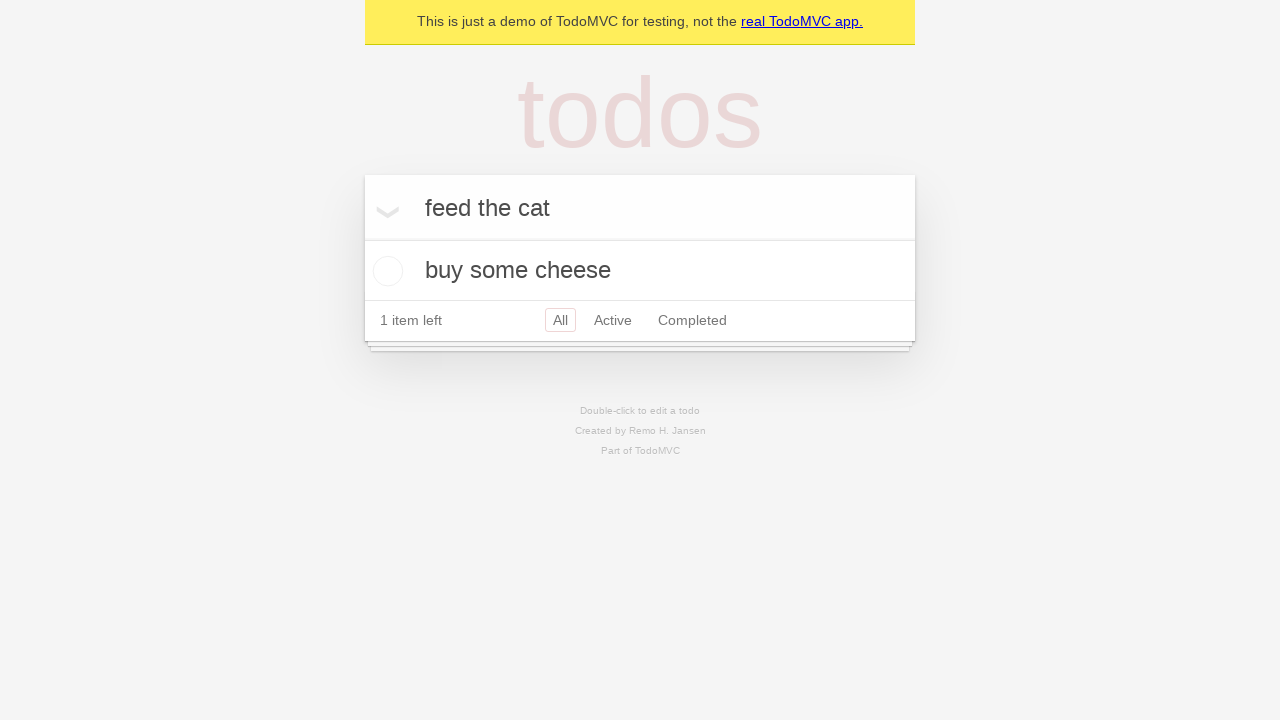

Pressed Enter to create todo 'feed the cat' on internal:attr=[placeholder="What needs to be done?"i]
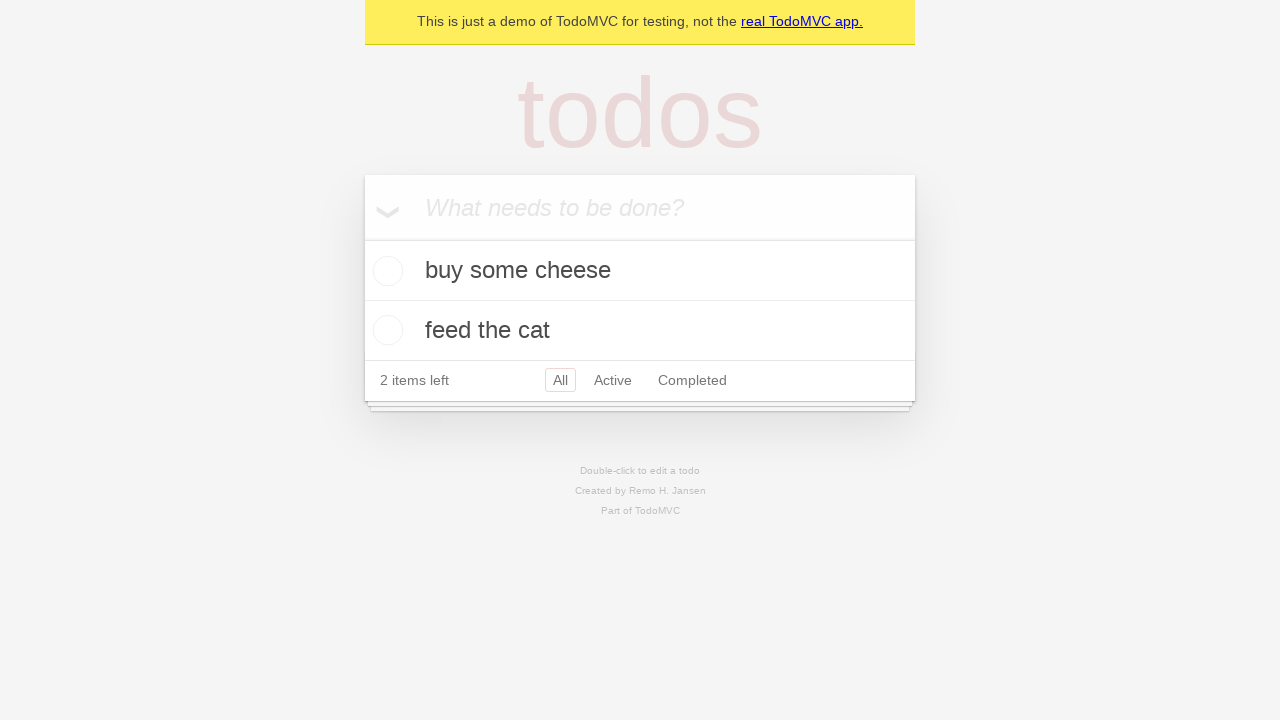

Filled todo input with 'book a doctors appointment' on internal:attr=[placeholder="What needs to be done?"i]
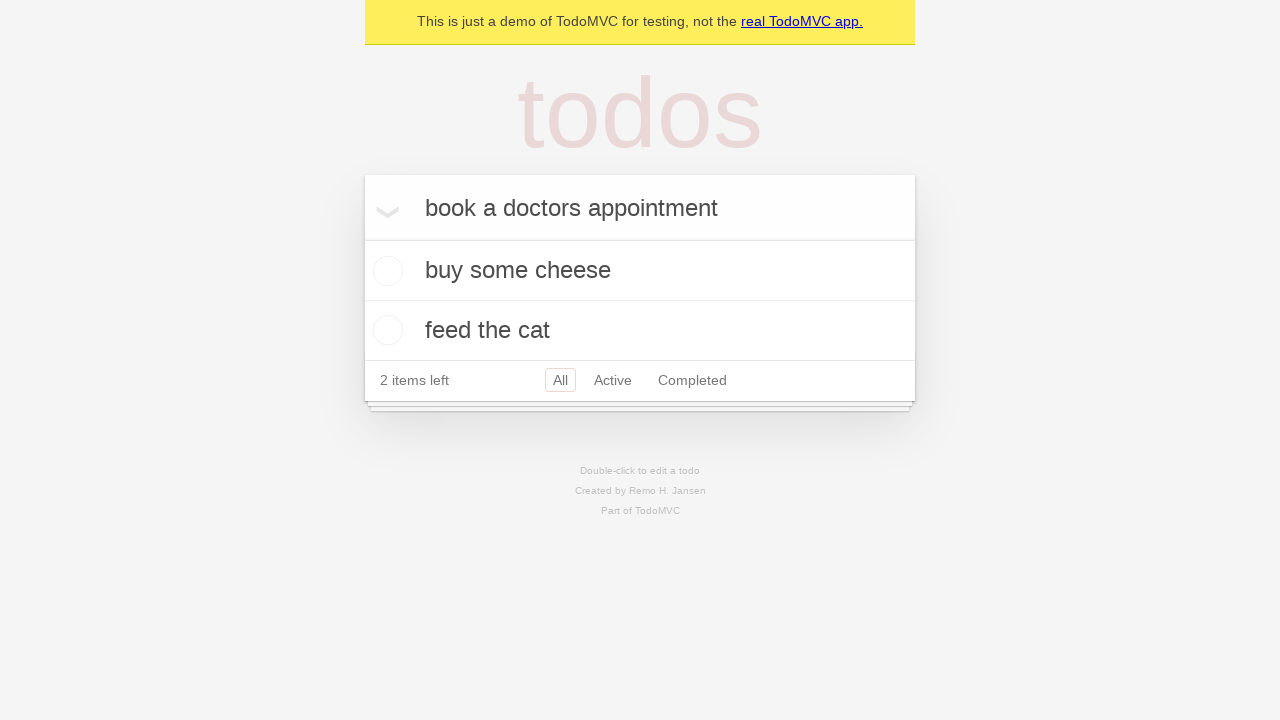

Pressed Enter to create todo 'book a doctors appointment' on internal:attr=[placeholder="What needs to be done?"i]
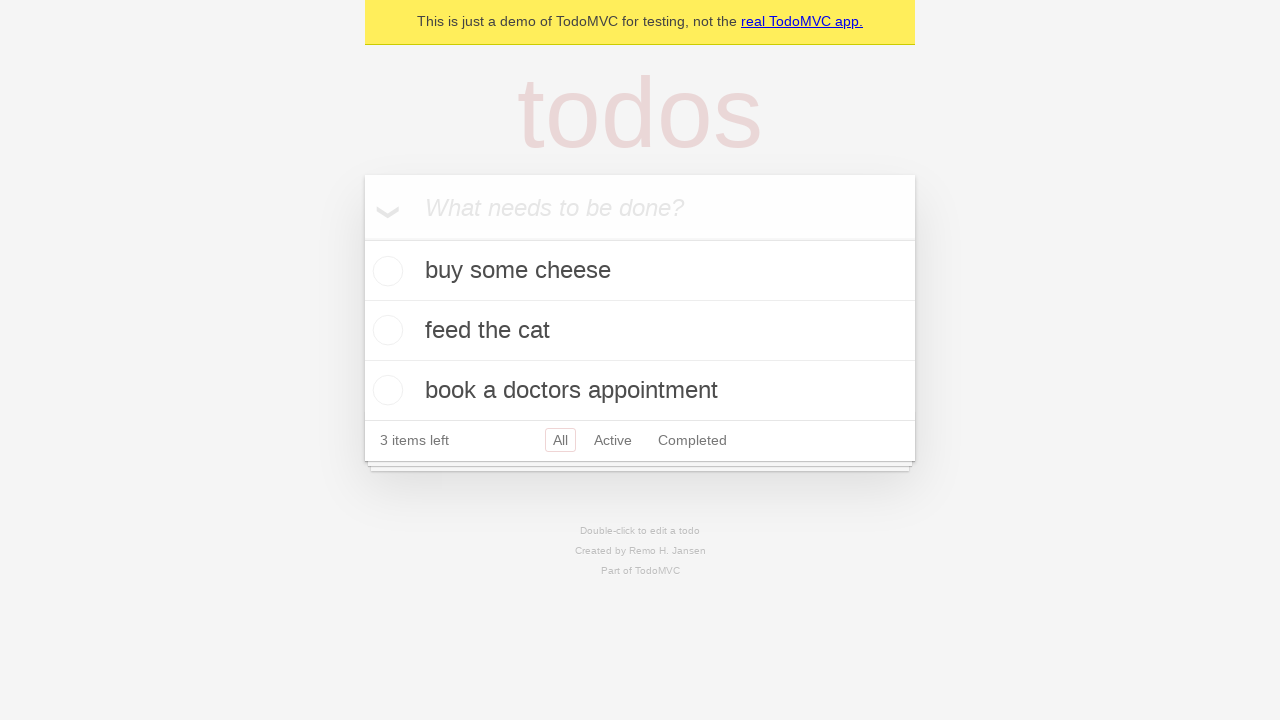

Checked the second todo item at (385, 330) on internal:testid=[data-testid="todo-item"s] >> nth=1 >> internal:role=checkbox
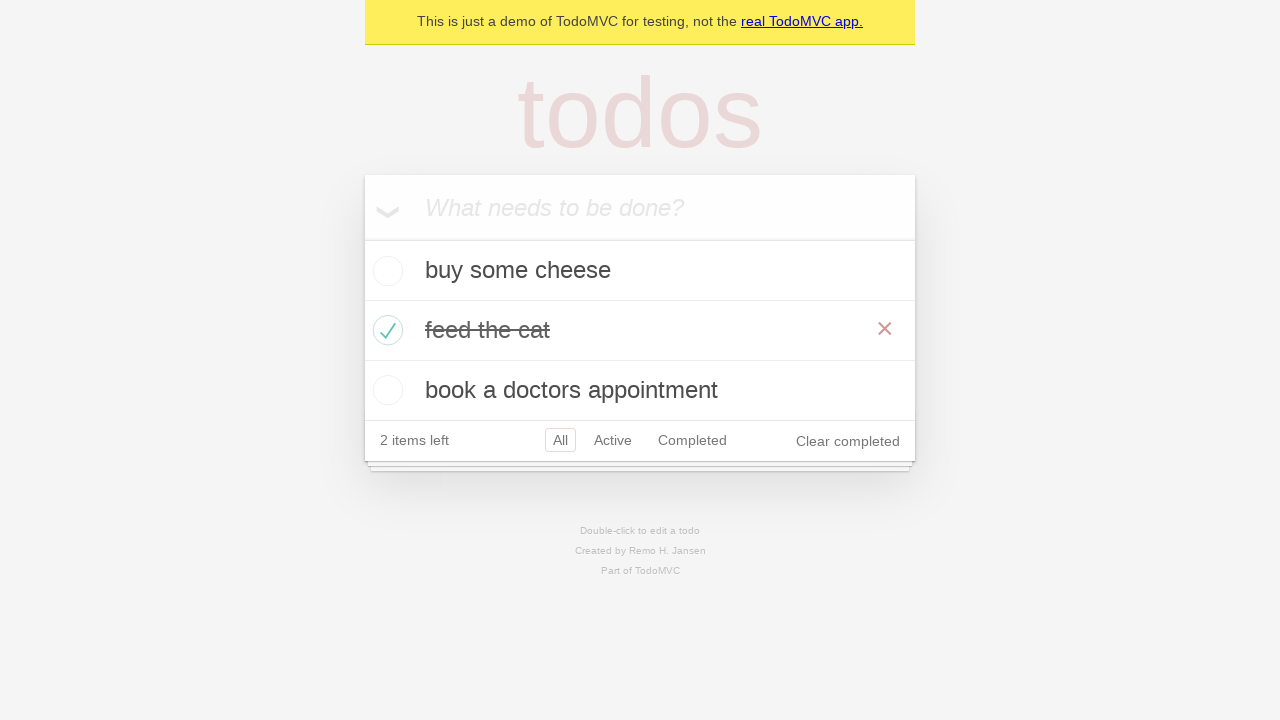

Clicked 'Completed' filter link at (692, 440) on internal:role=link[name="Completed"i]
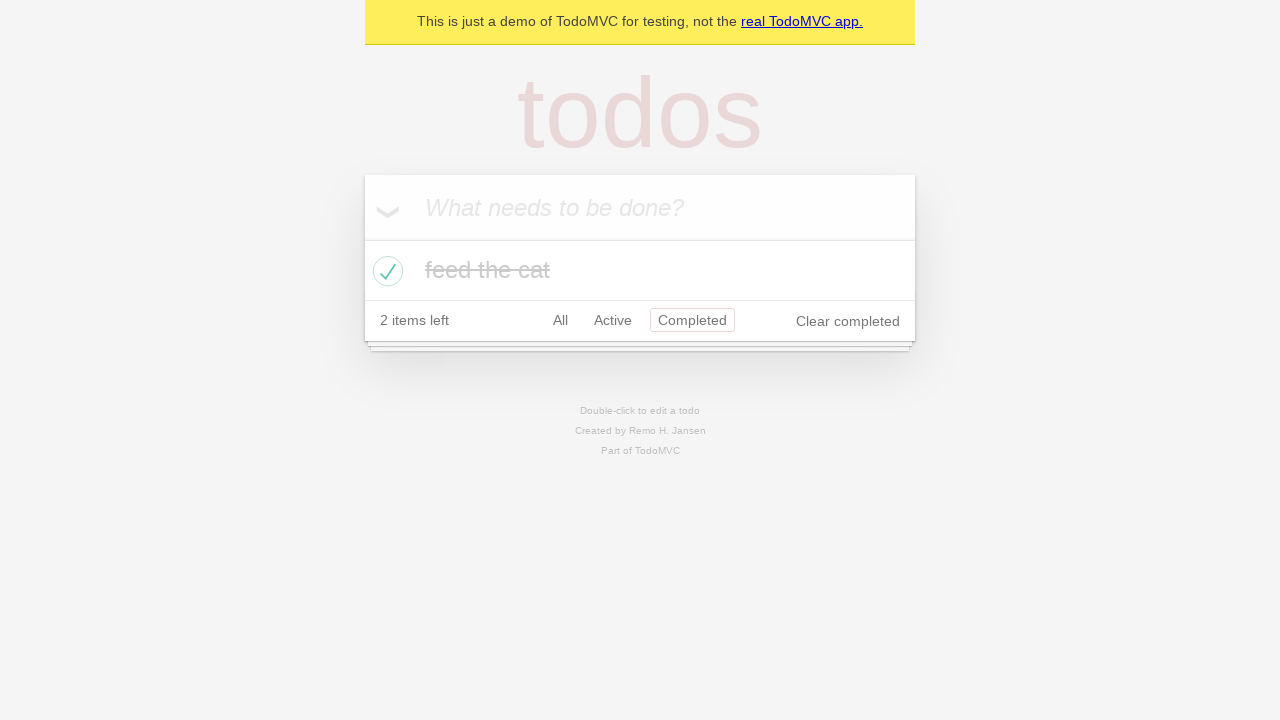

Filtered list loaded showing only completed items
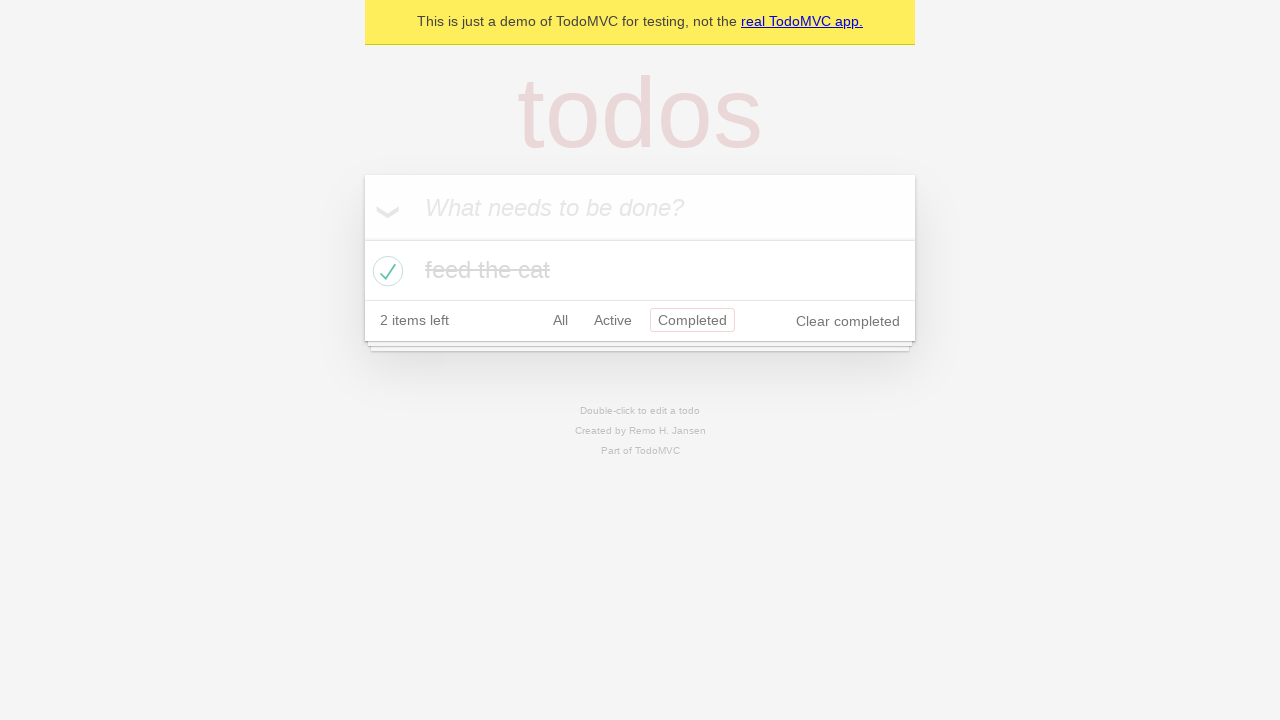

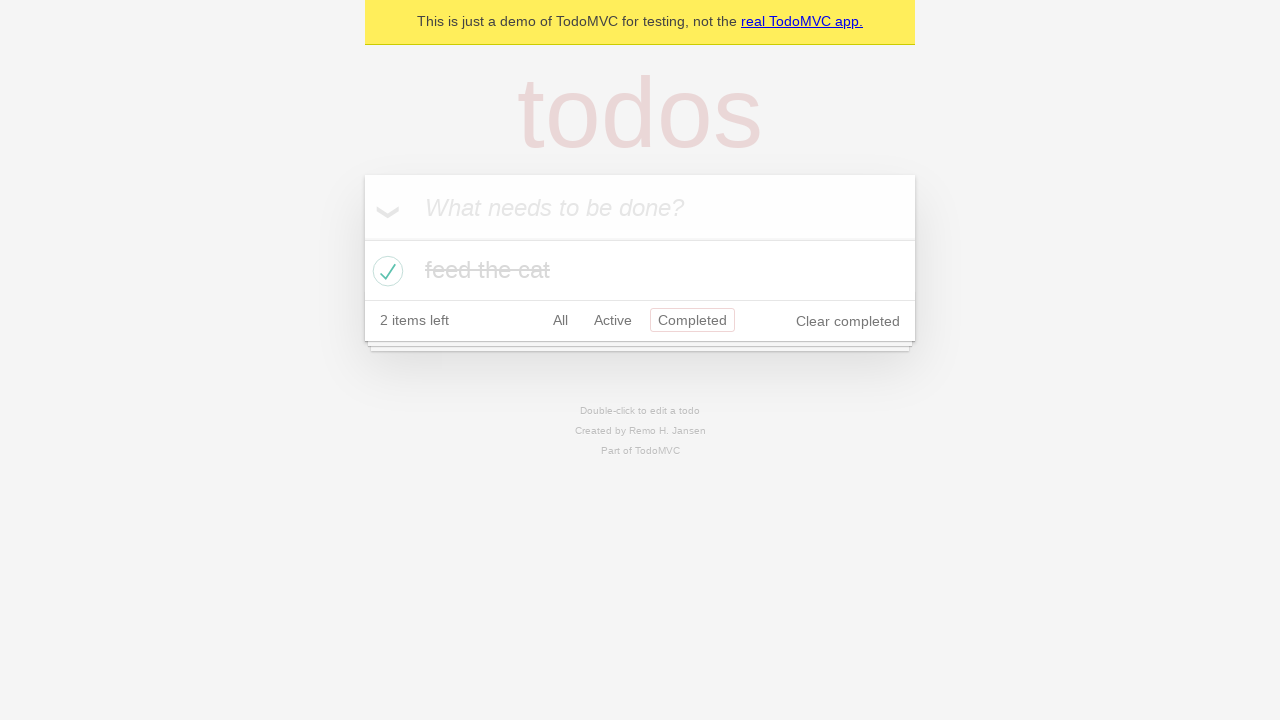